Tests infinite scroll functionality by repeatedly scrolling to the bottom of the page until all dynamic content is loaded and no new content appears.

Starting URL: https://www.ambasmanos.mx/nota-roja/capturan-a-cuatro-integrantes-de-los-monstruos-banda-dedicada-al-robo-de-camiones-de-carga/165105/

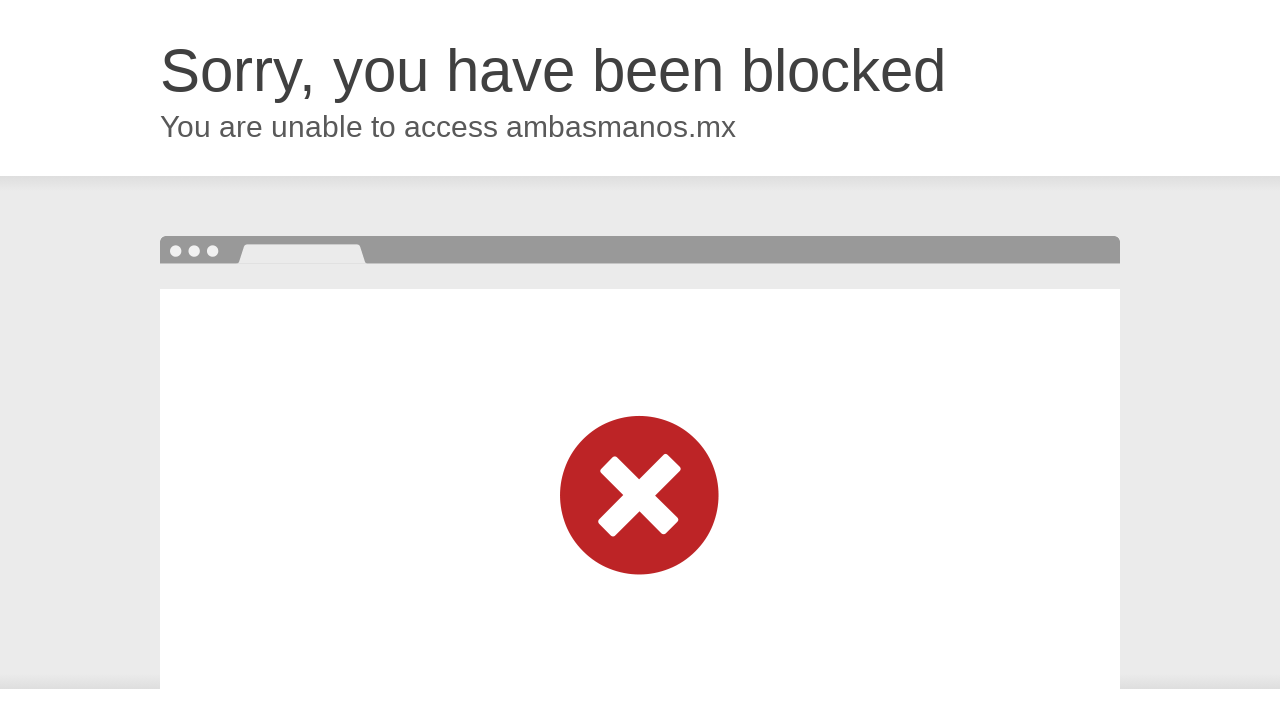

Evaluated initial scroll height of document body
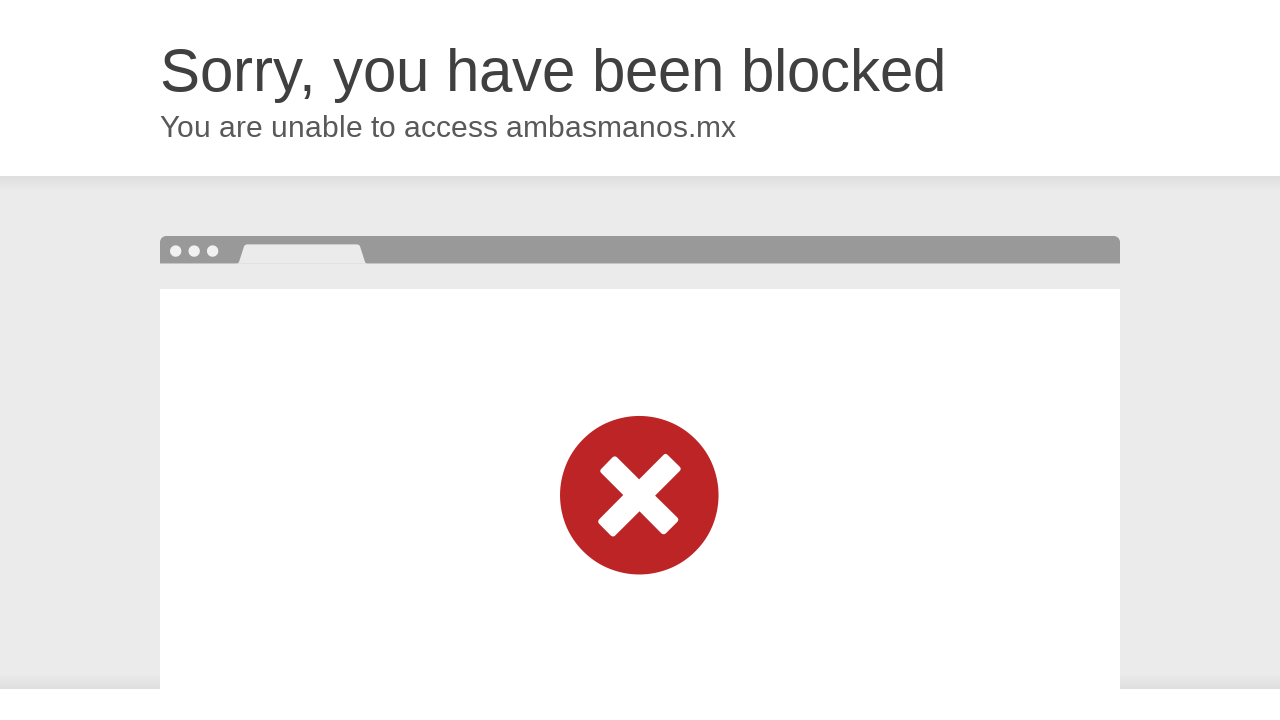

Scrolled to bottom of page to trigger dynamic content loading
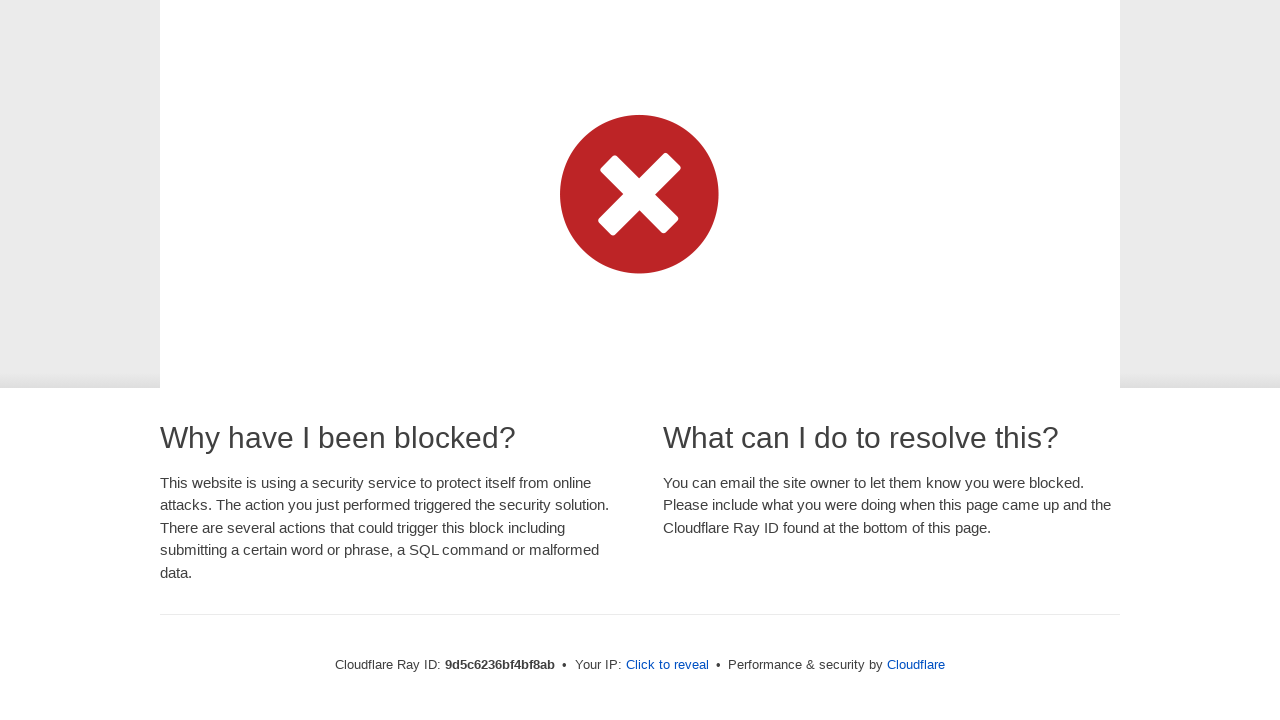

Waited 6 seconds for new content to load dynamically
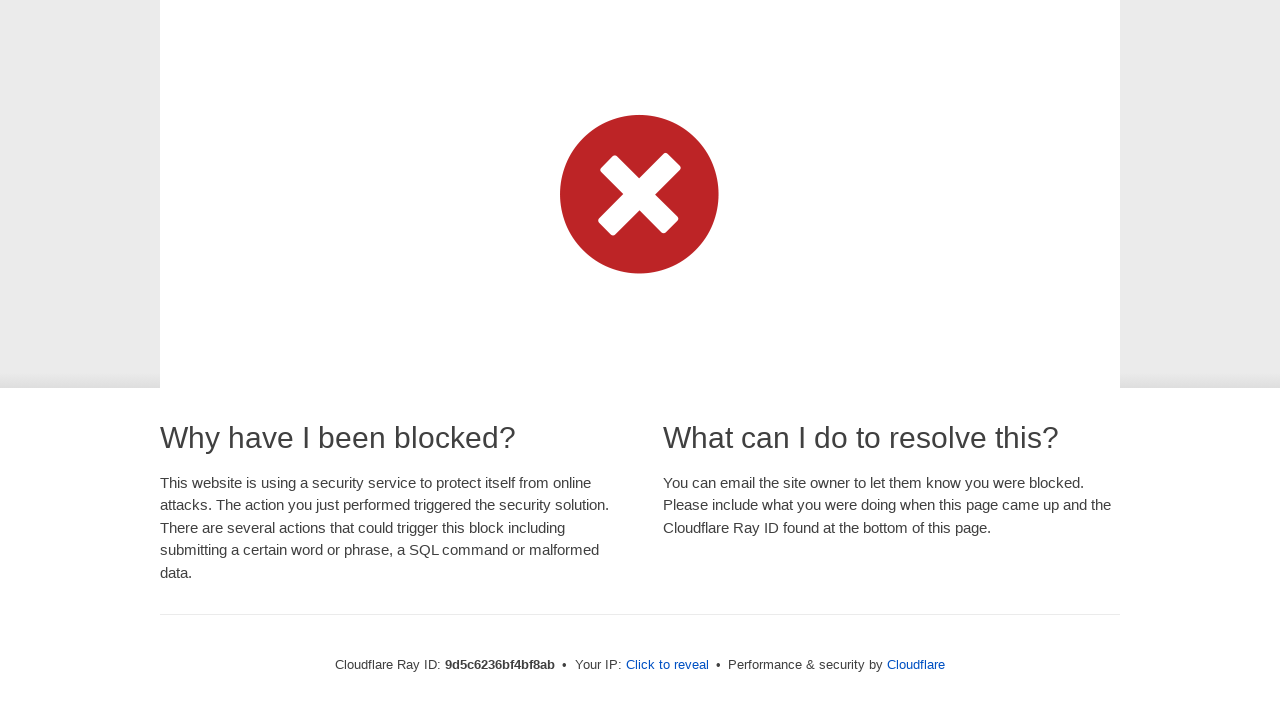

Evaluated new scroll height of document body
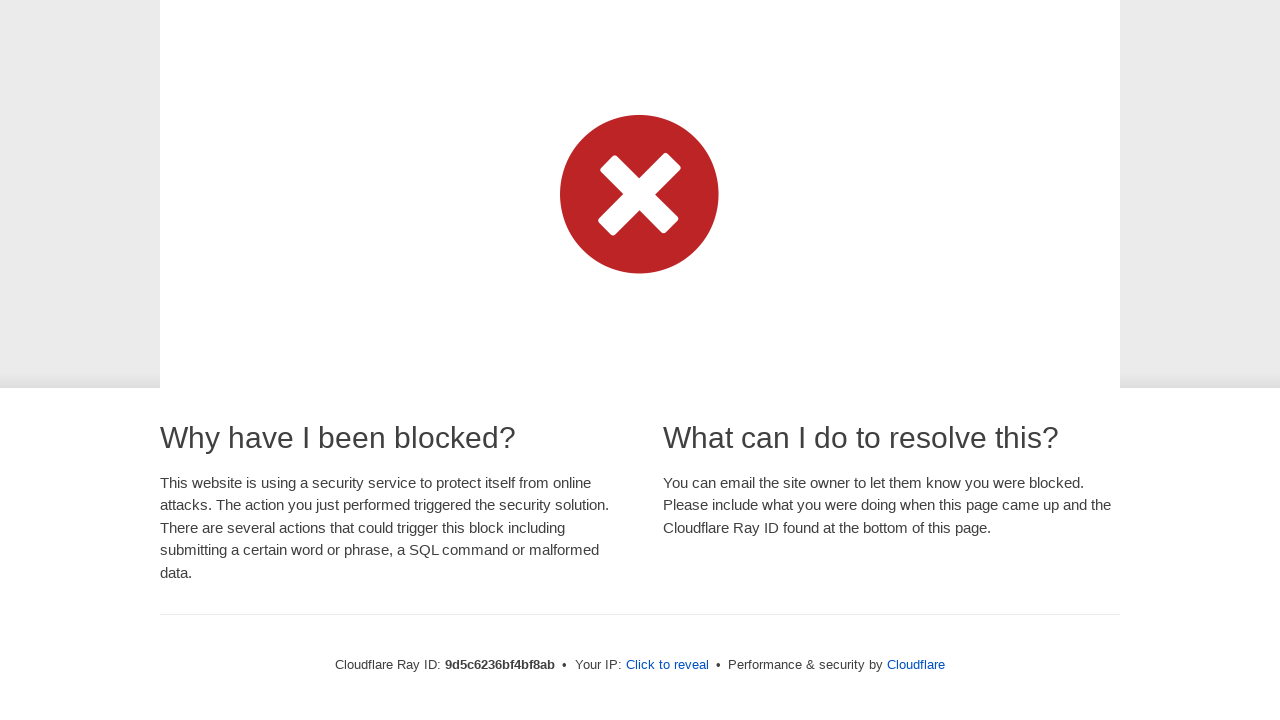

Confirmed no new content loaded - infinite scroll complete
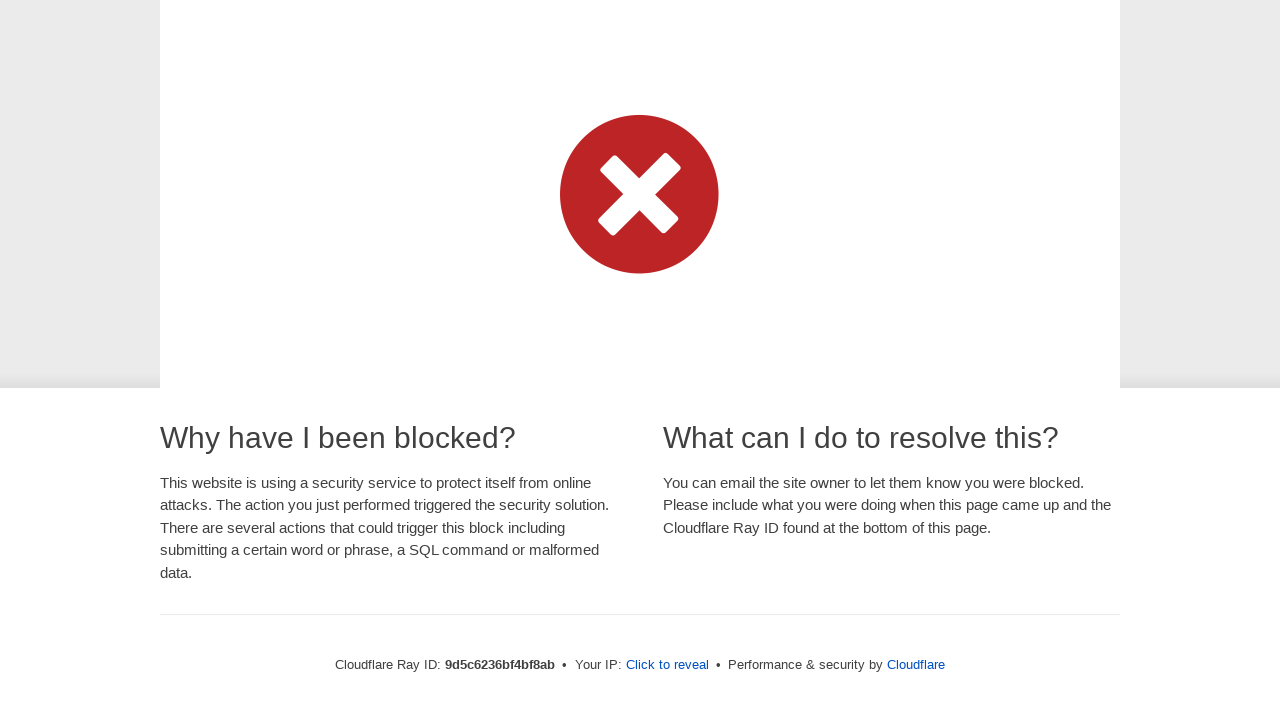

Verified paragraph elements are present on the page
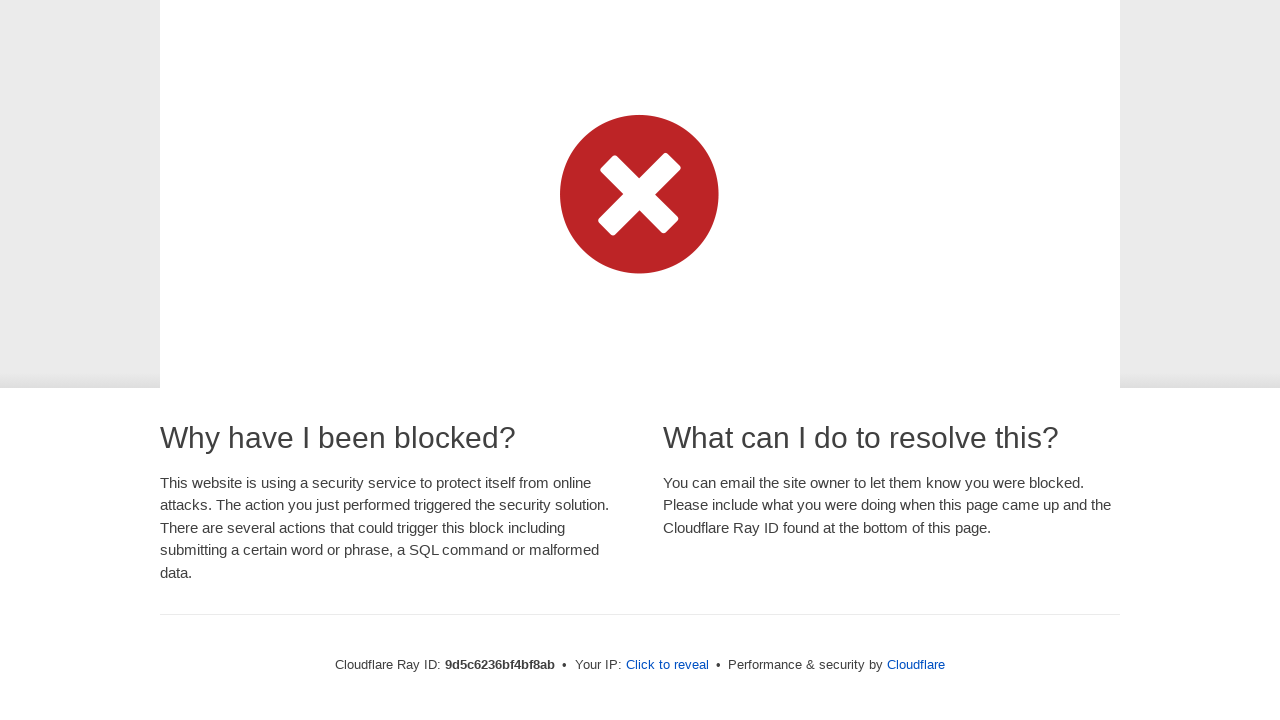

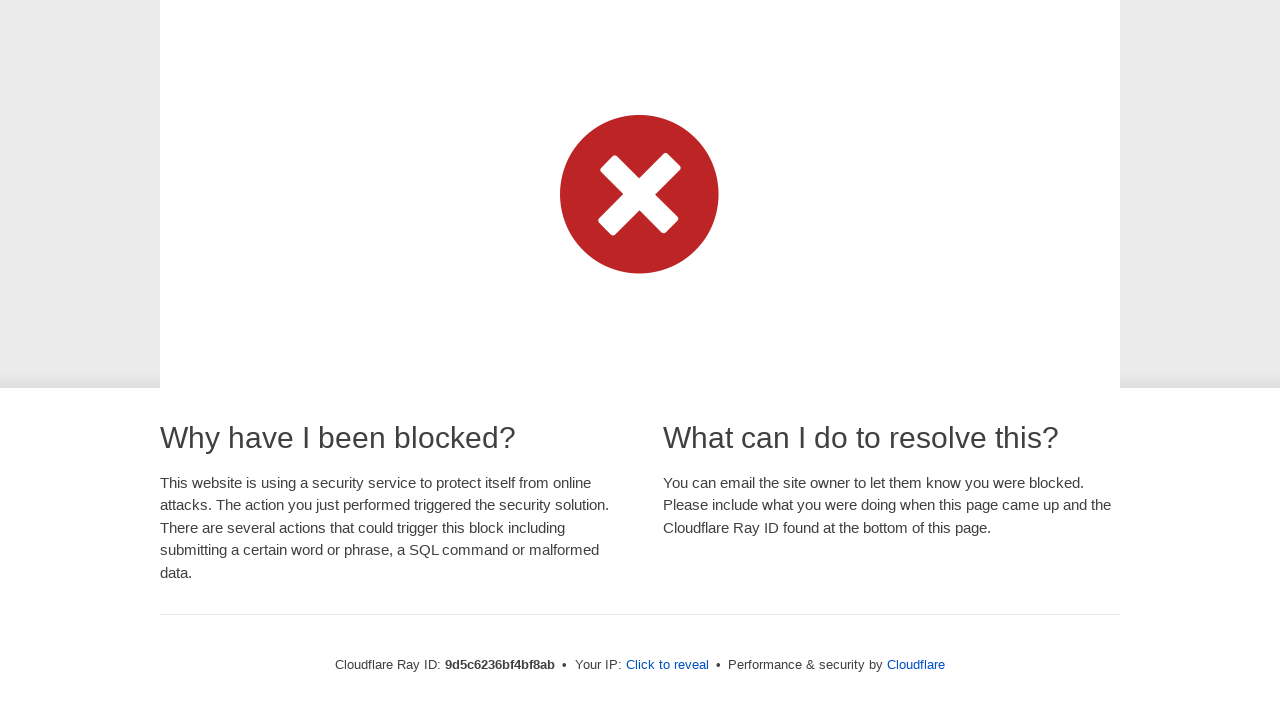